Tests browser navigation methods by navigating to a page, then using back, forward, and refresh navigation controls.

Starting URL: https://omayo.blogspot.com

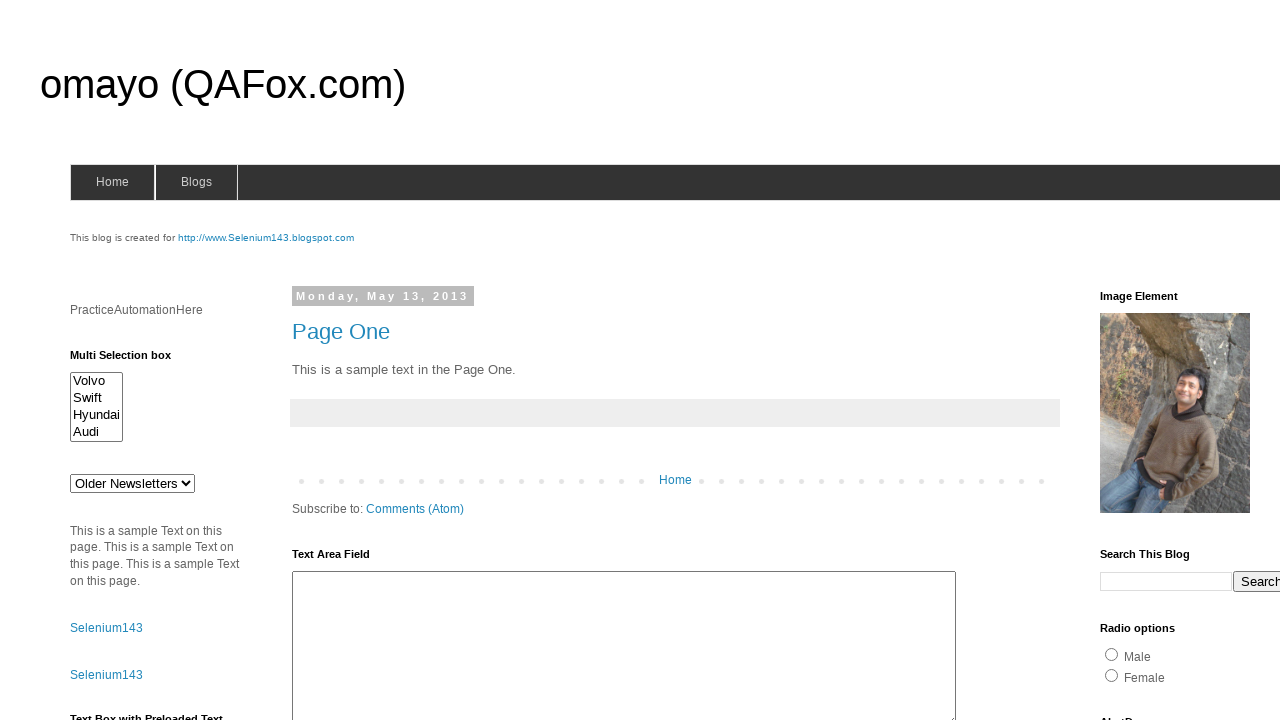

Navigated back in browser history
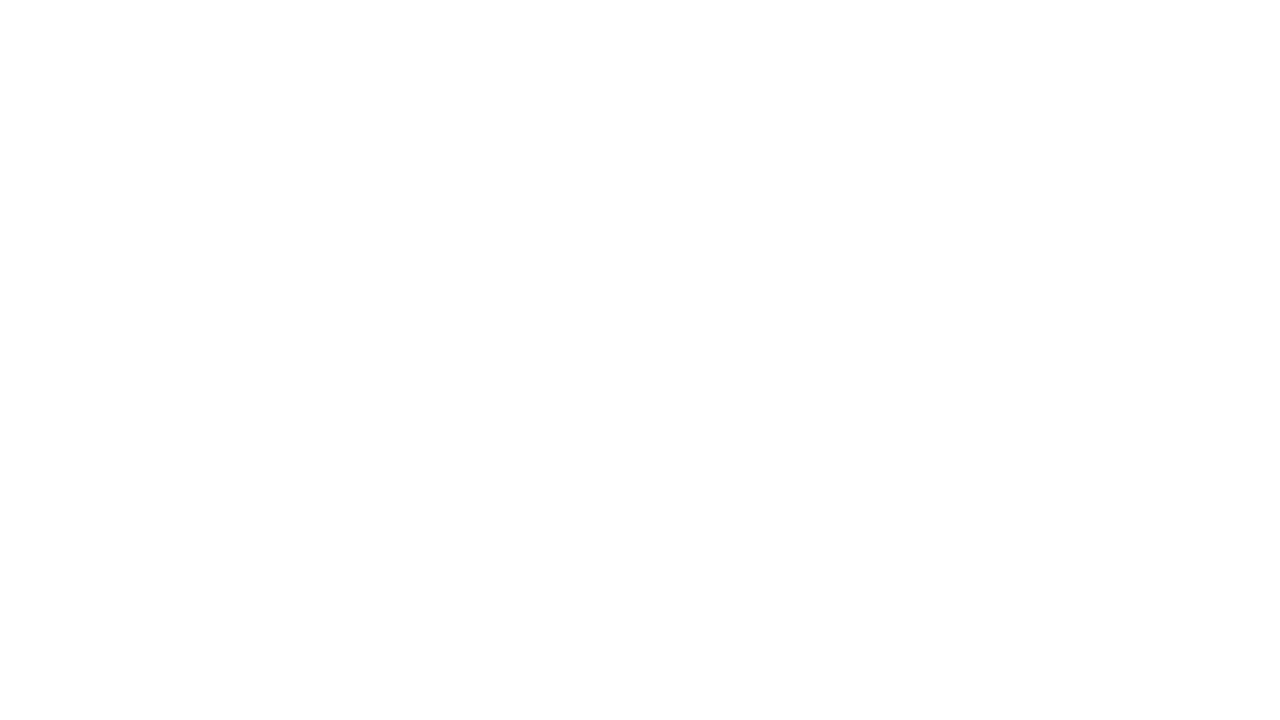

Navigated forward in browser history
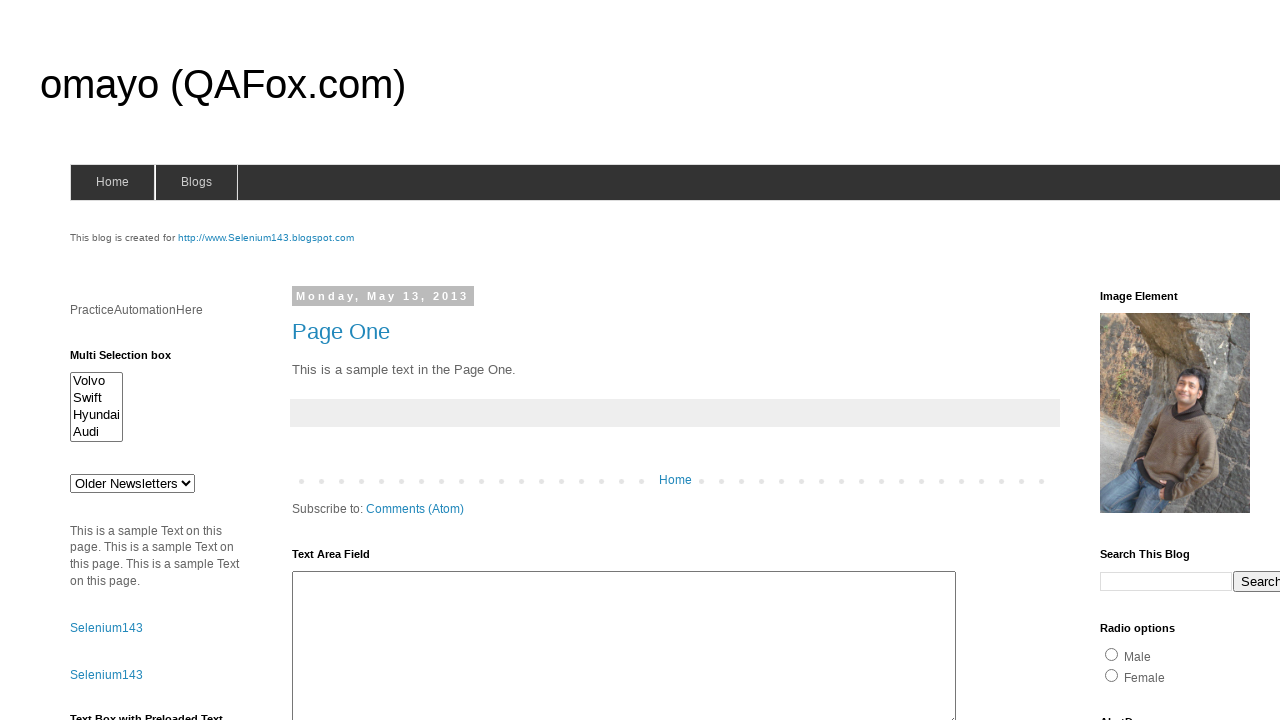

Refreshed the current page
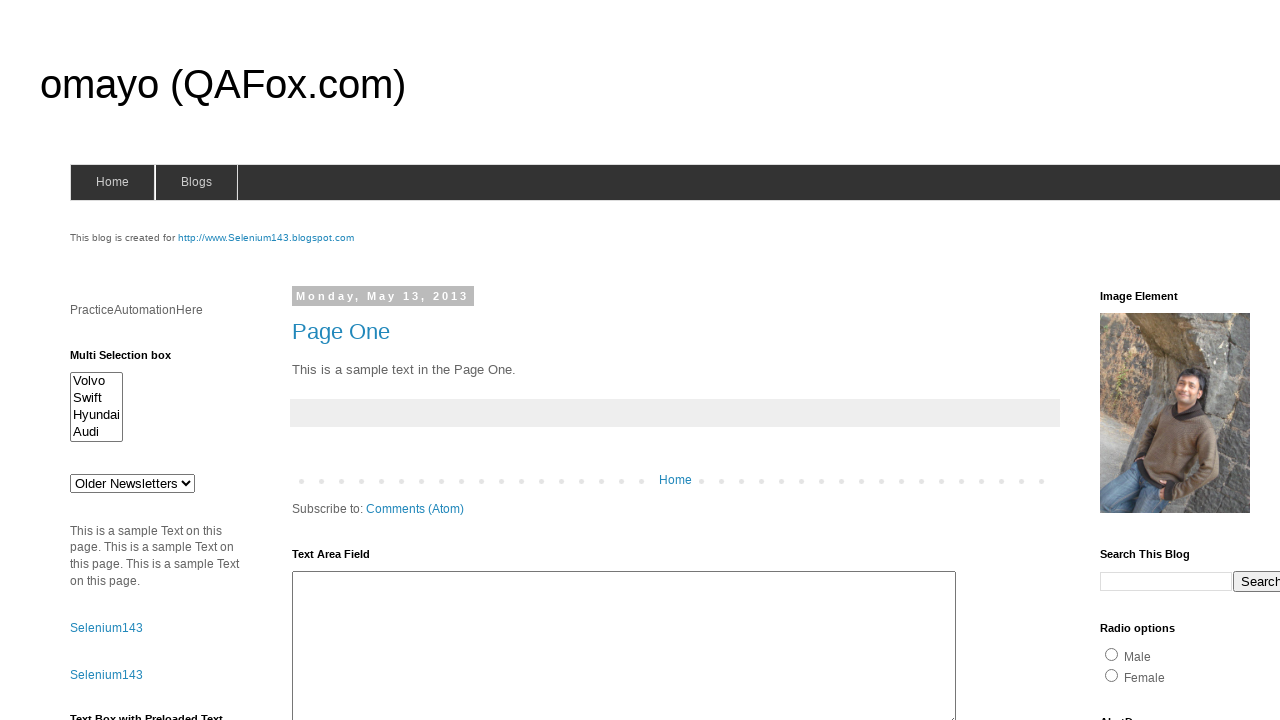

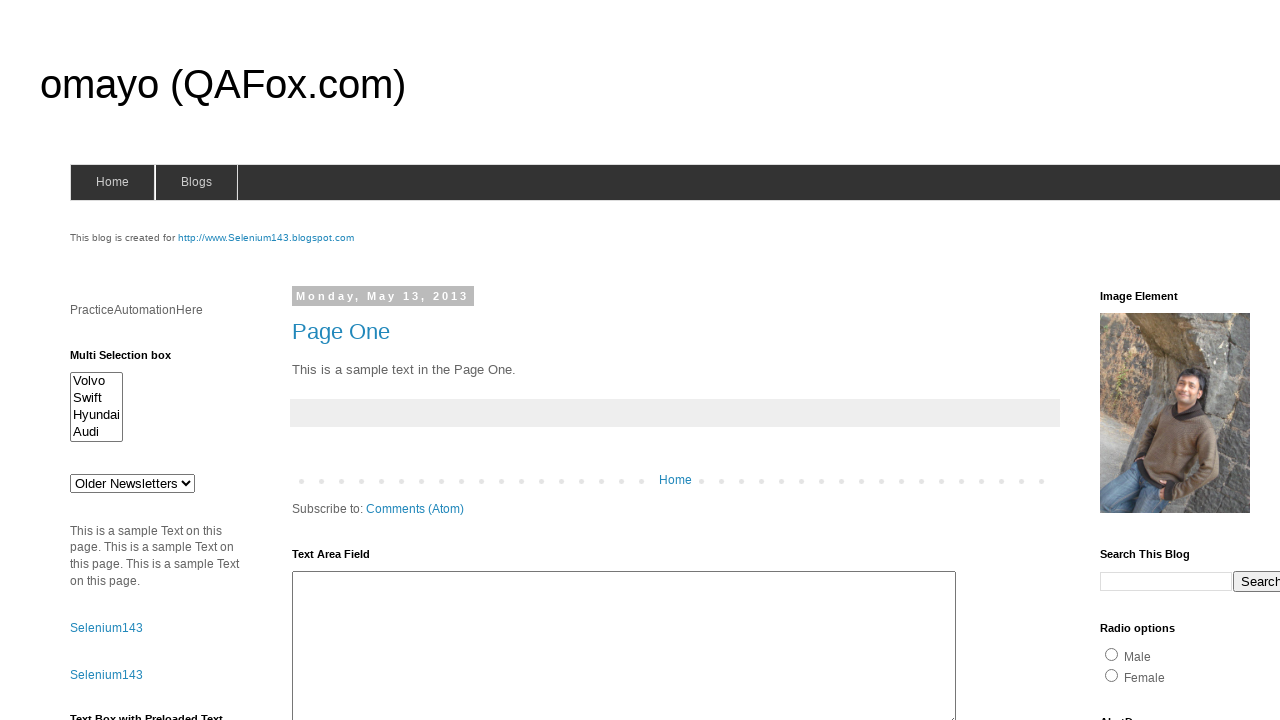